Tests simple JavaScript alert handling by clicking a button to trigger the alert, verifying its text, and accepting it

Starting URL: https://training-support.net/webelements/alerts

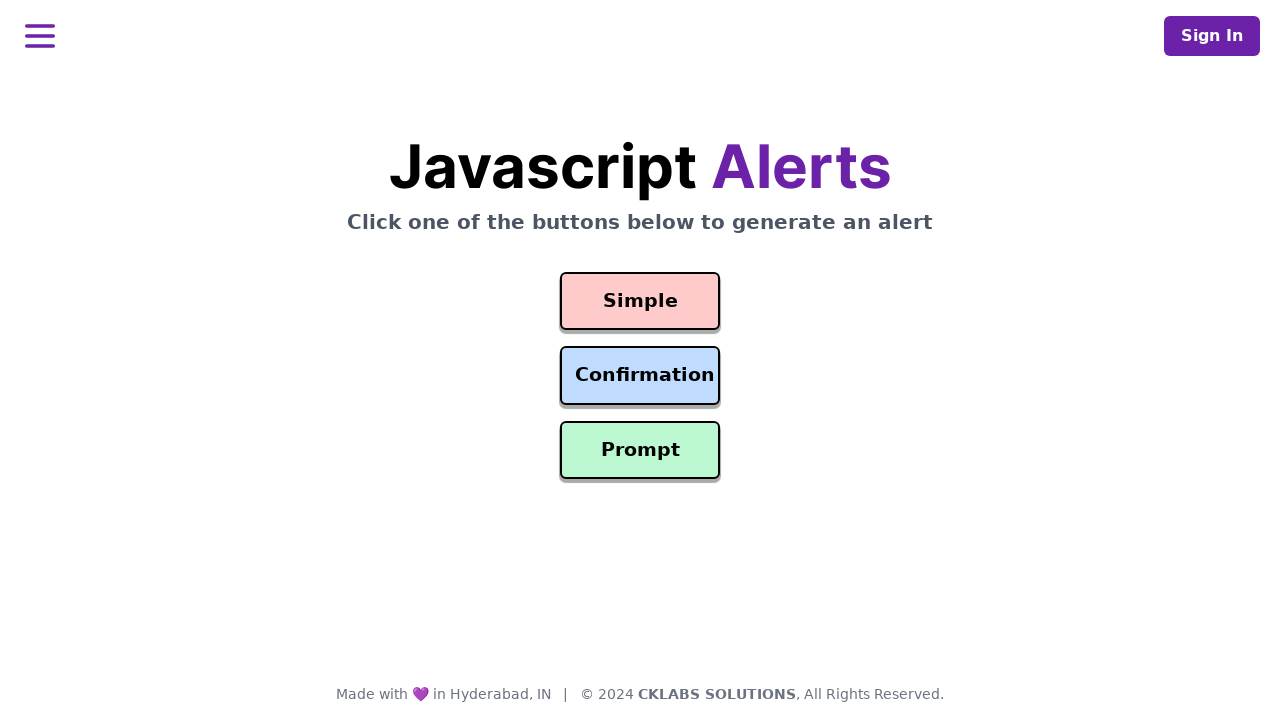

Clicked the button to trigger a simple JavaScript alert at (640, 301) on #simple
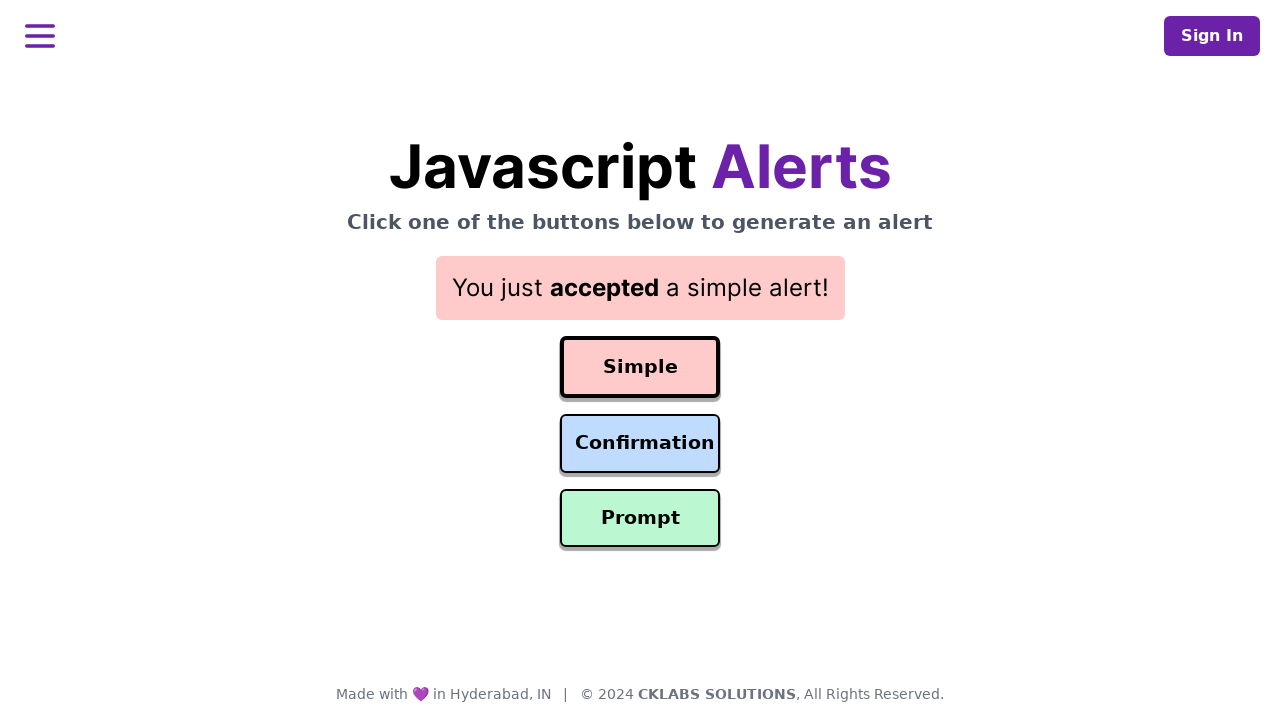

Set up dialog handler to accept the alert
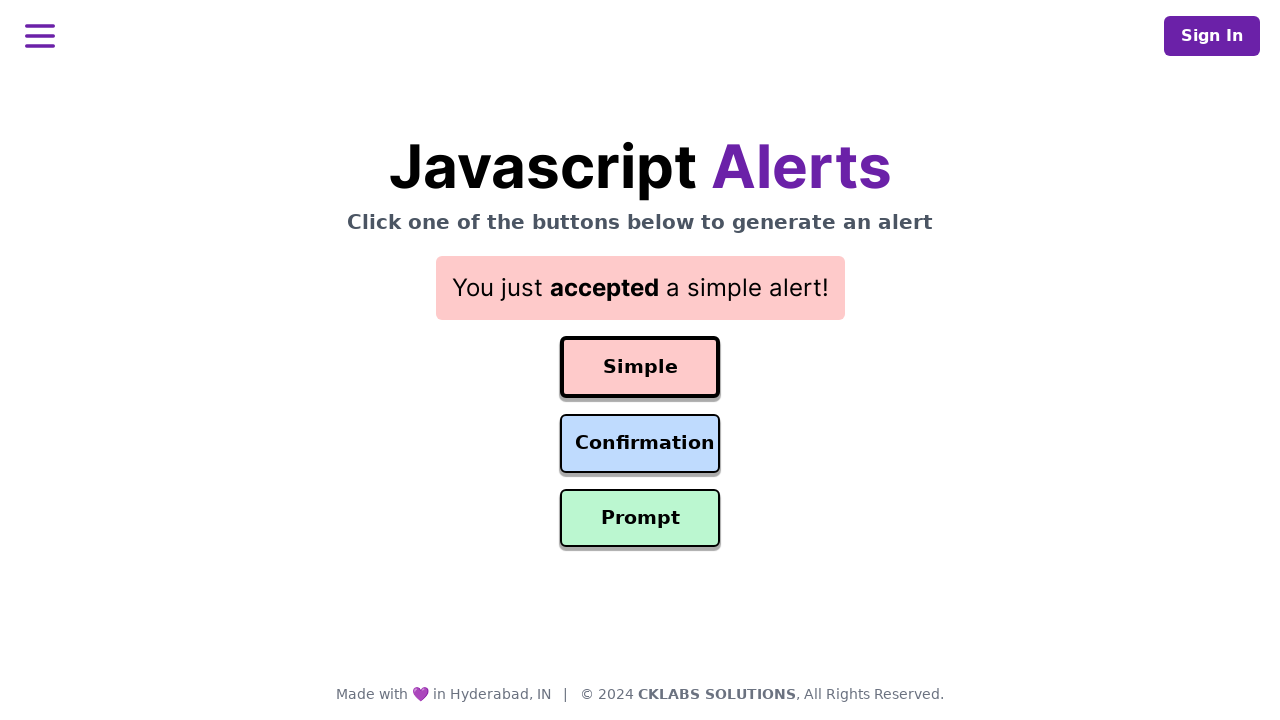

Waited for alert to be processed
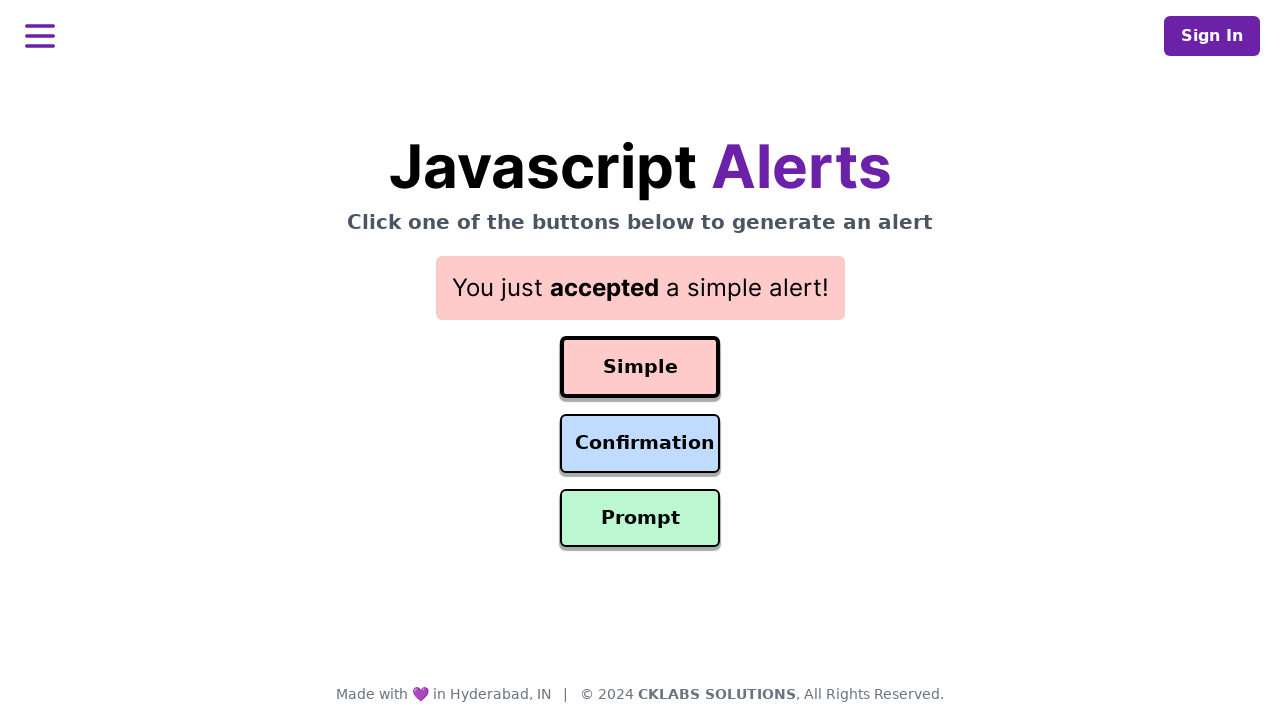

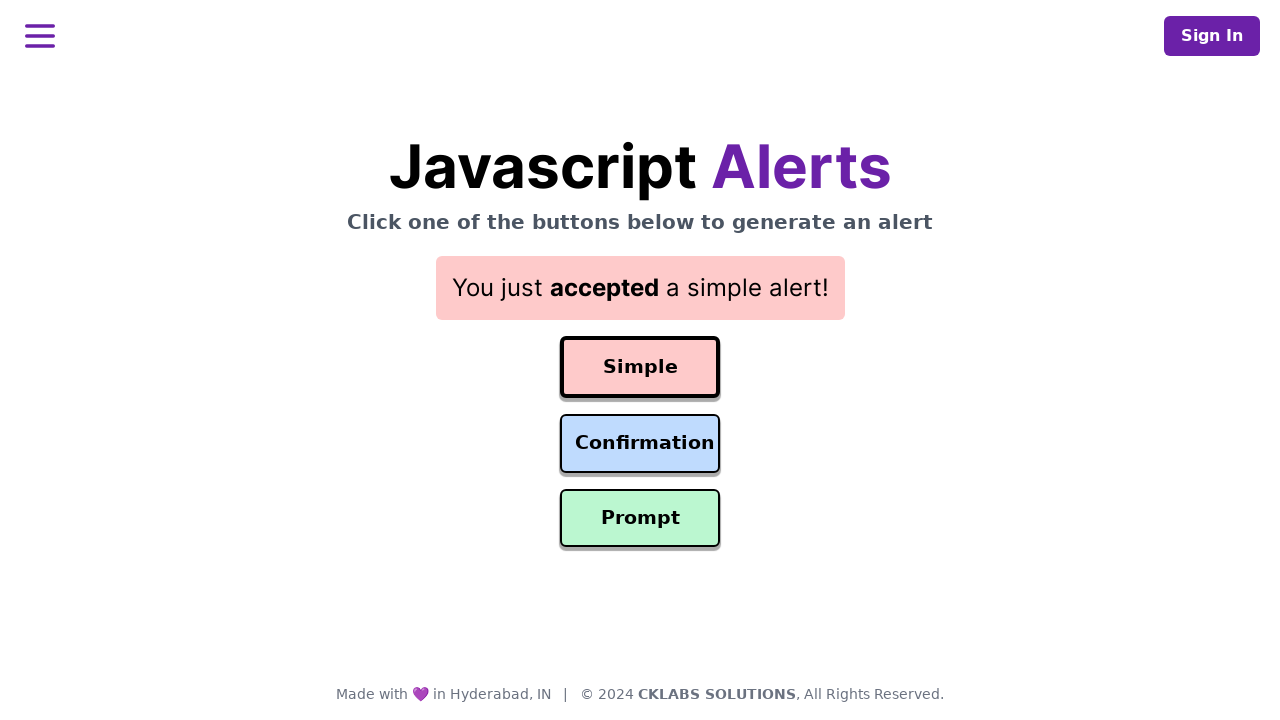